Tests product search functionality by searching for a product on the homepage, storing its name, then navigating to the offers page to search and validate the same product exists there.

Starting URL: https://rahulshettyacademy.com/seleniumPractise/#/

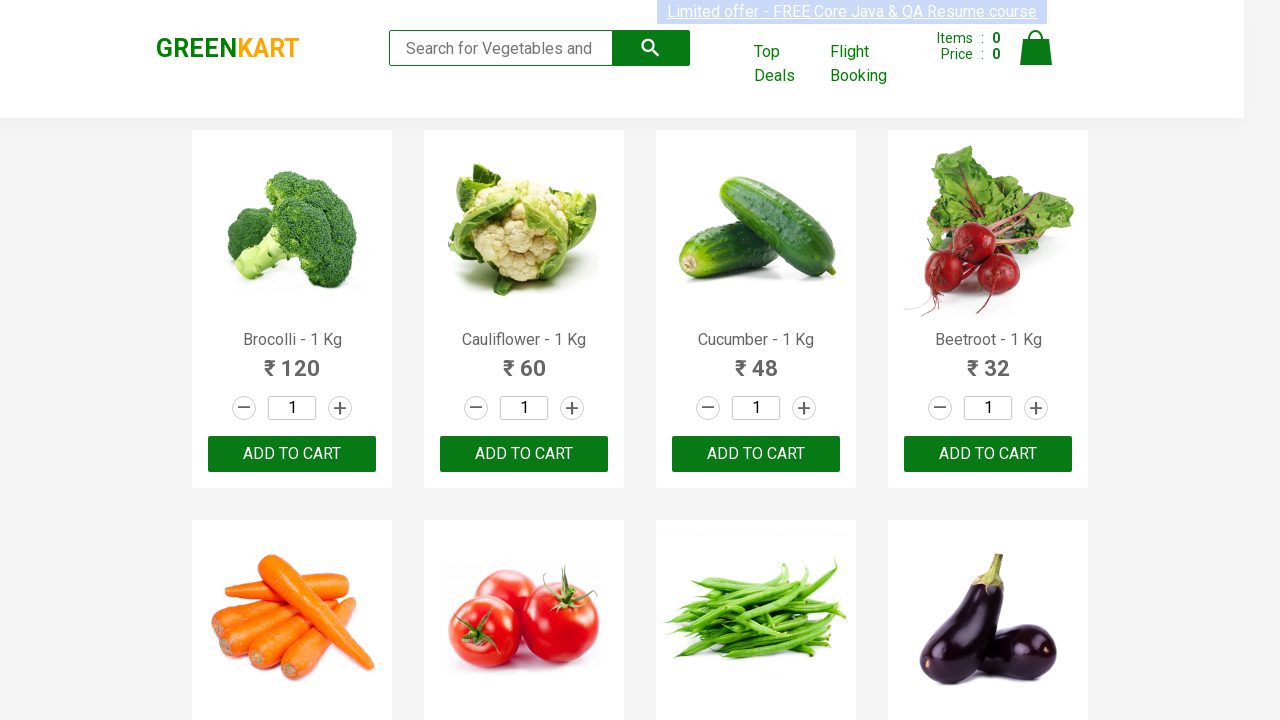

Filled search field with 'Tom' on homepage on input[type='search']
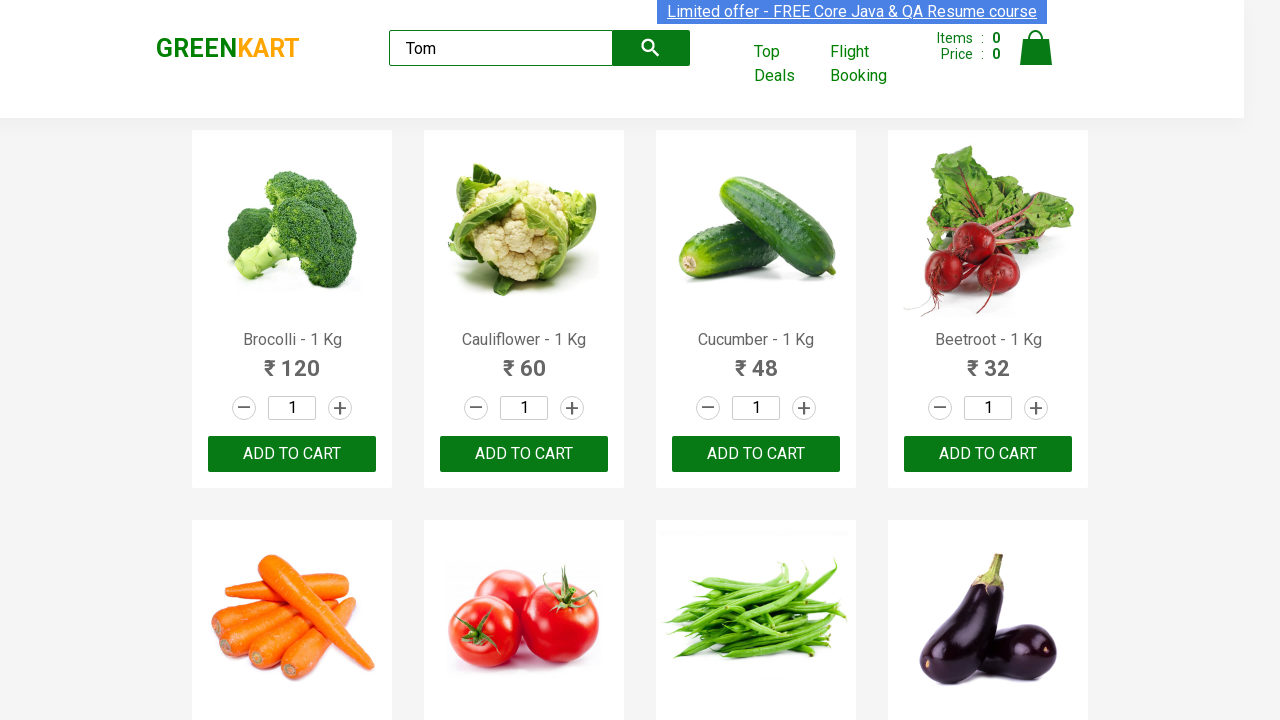

Search results loaded on homepage
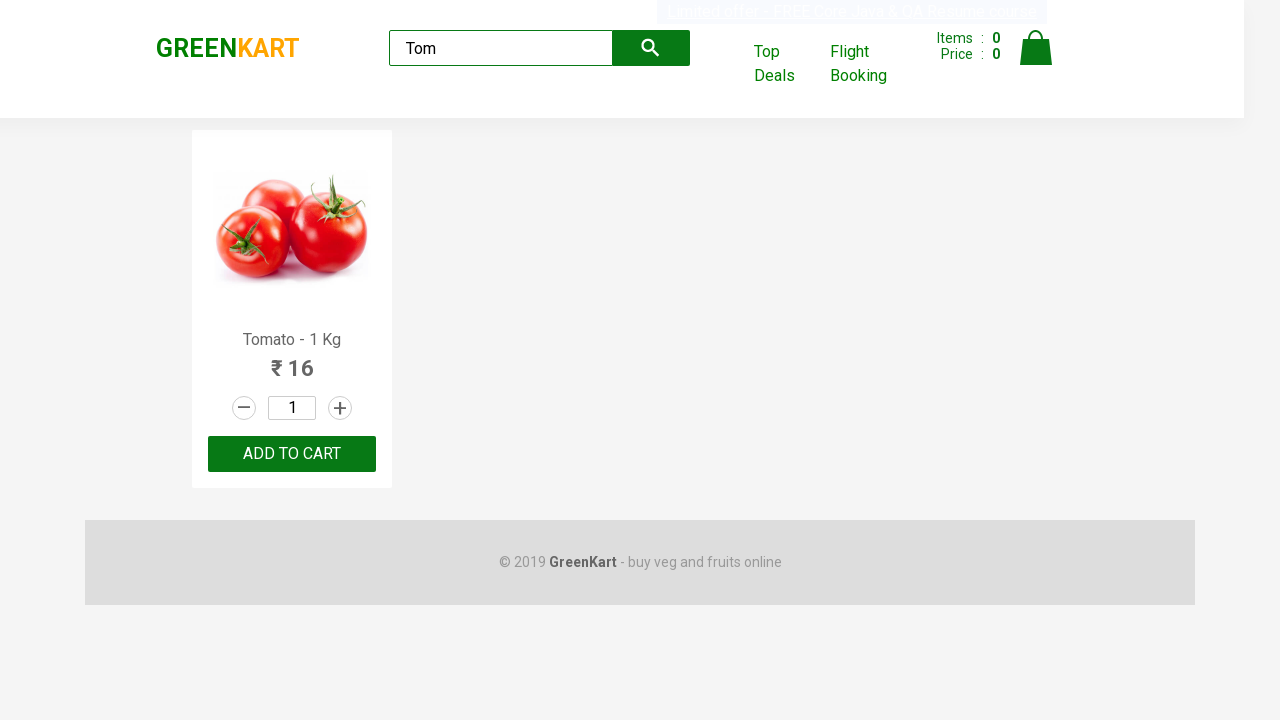

Extracted product name from homepage: 'Tomato'
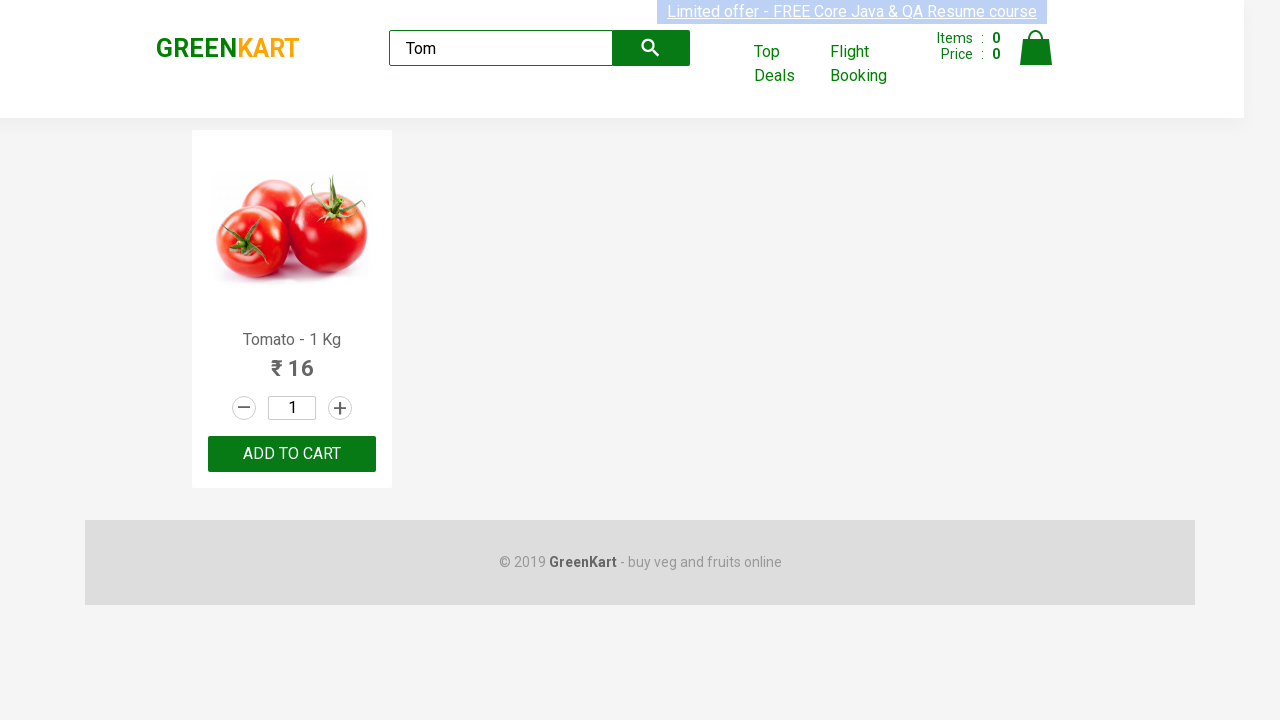

Navigated to offers page
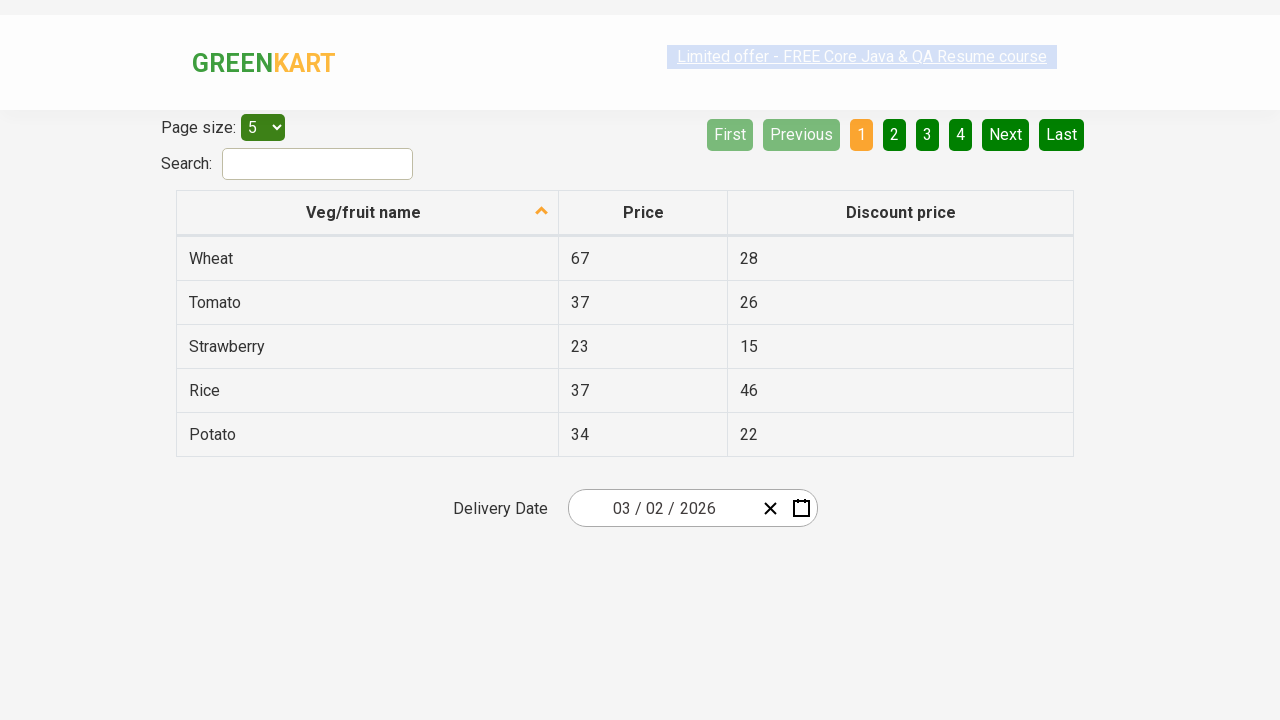

Filled search field with 'Tom' on offers page on #search-field
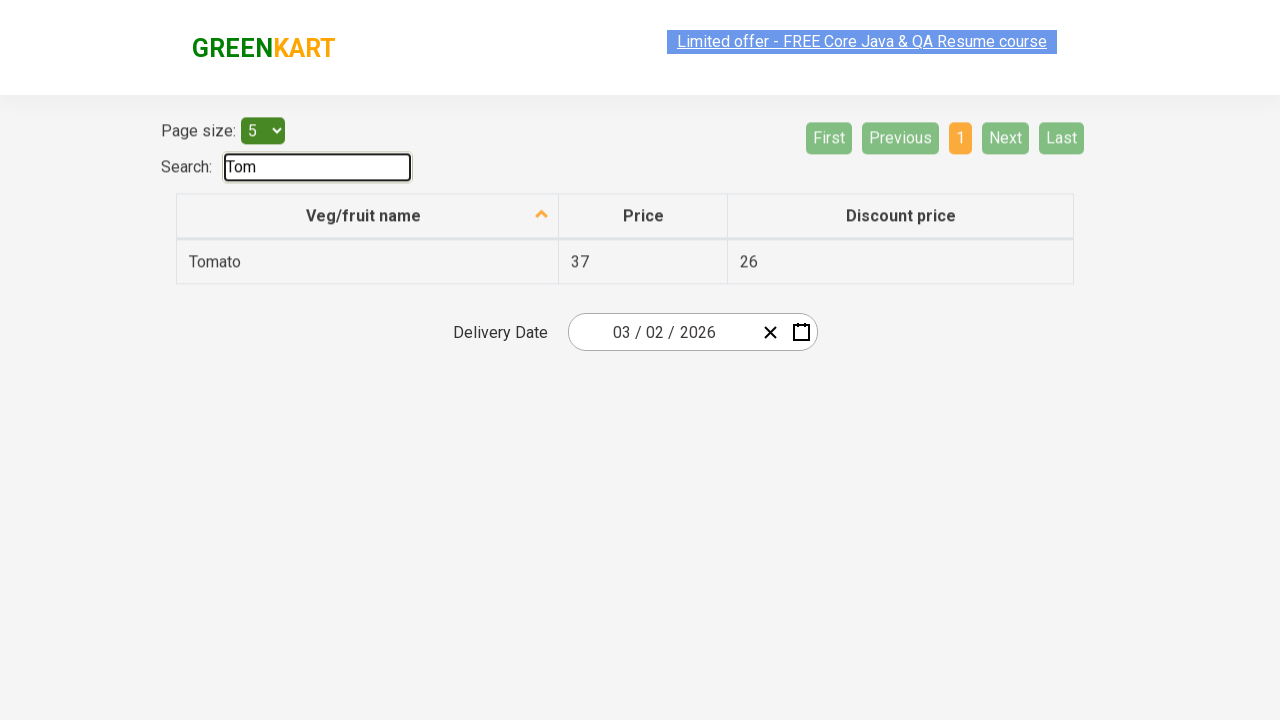

Search results loaded in table on offers page
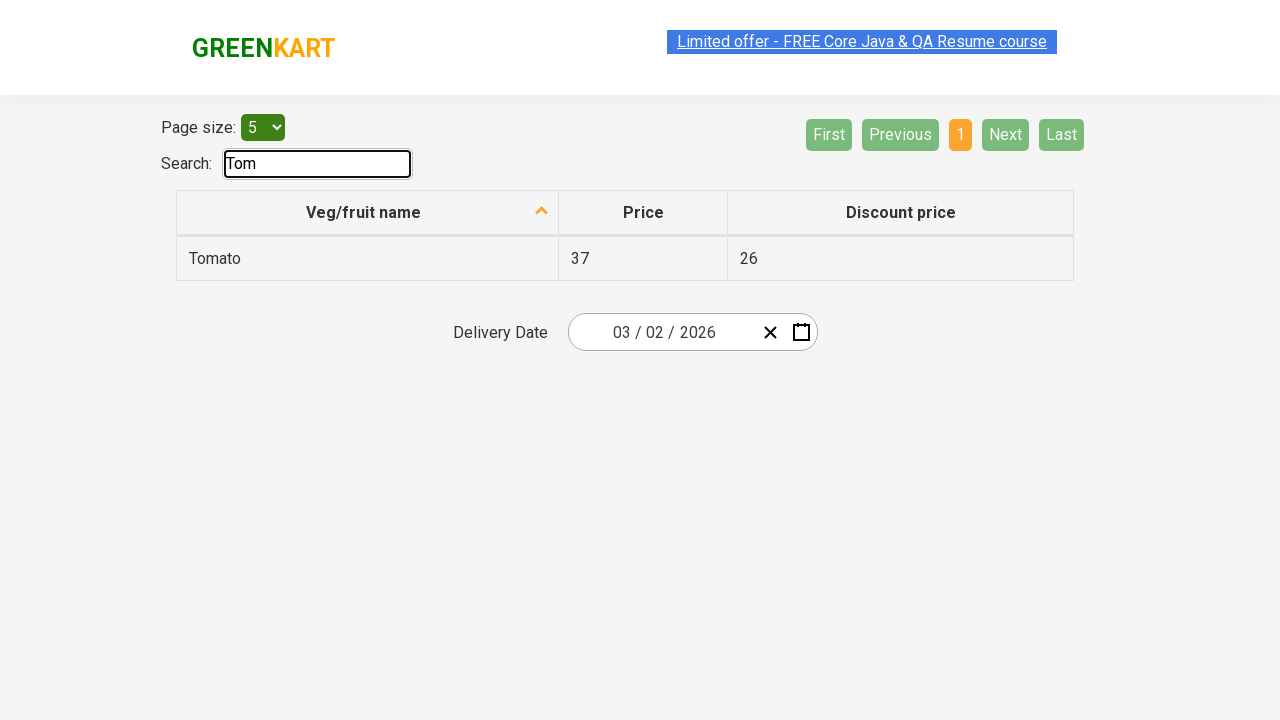

Extracted product name from offers page: 'Tomato'
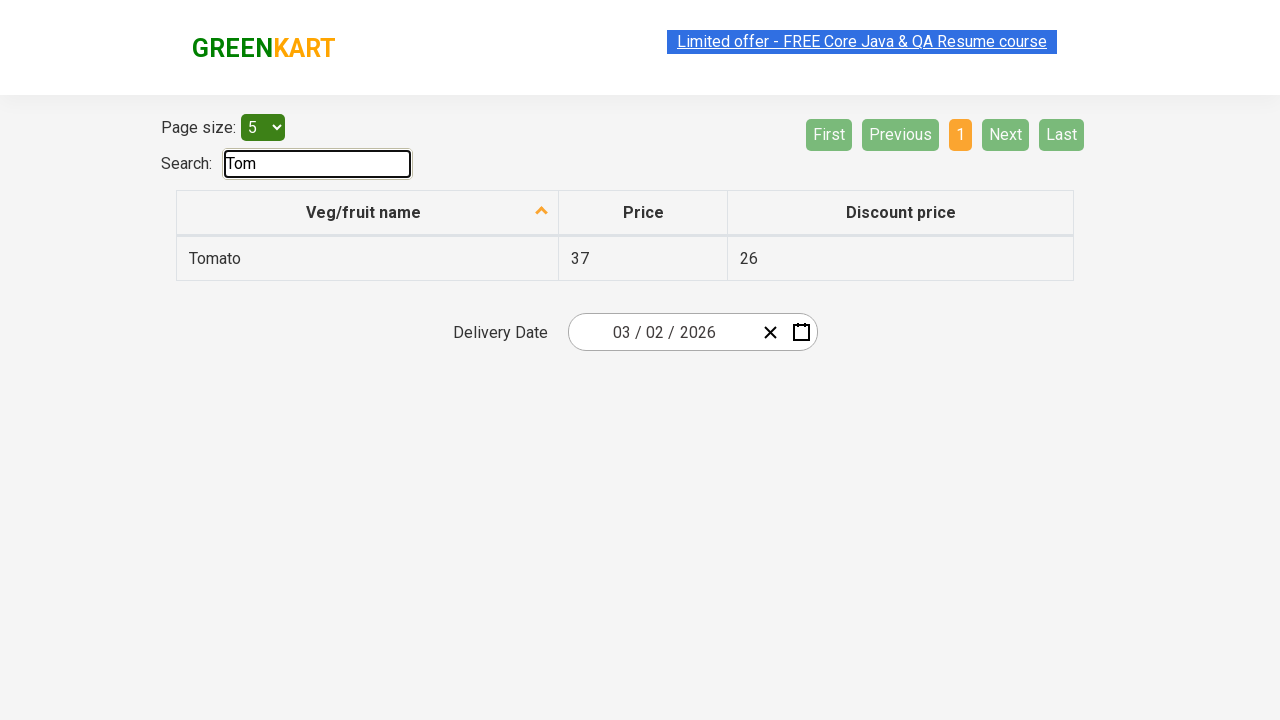

Product validation passed - names match
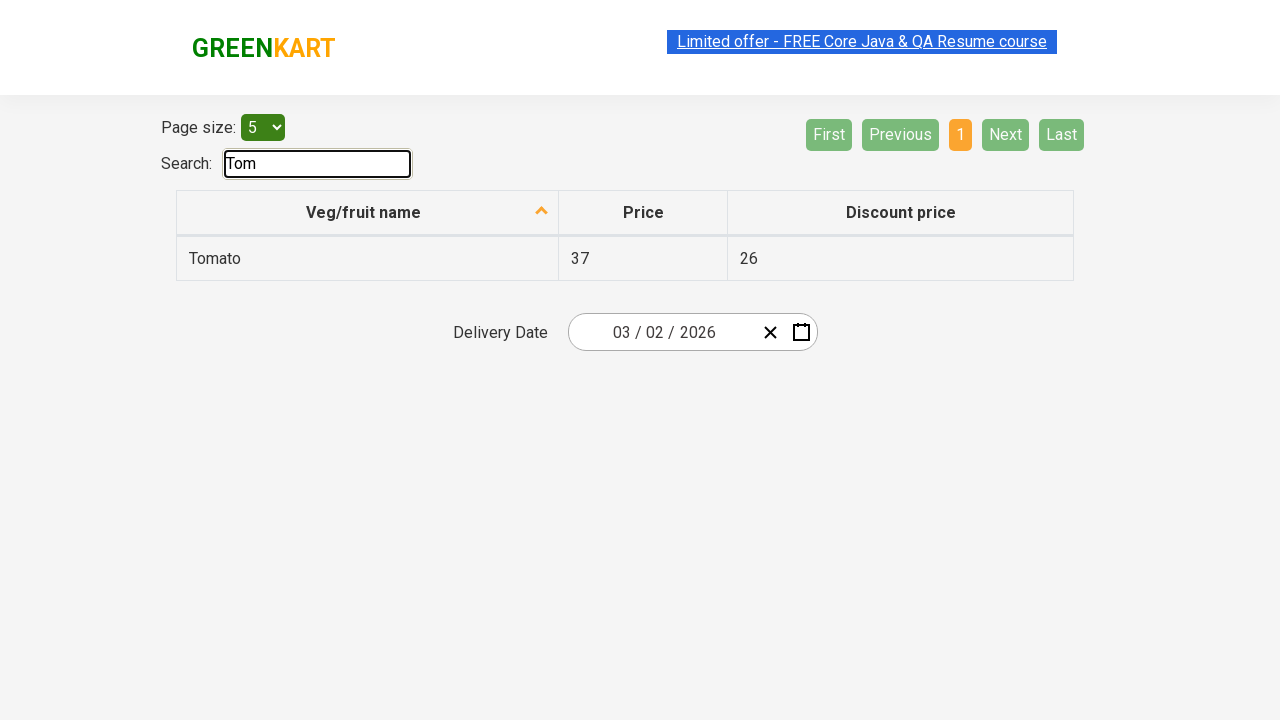

Retrieved page title: 'GreenKart - veg and fruits kart'
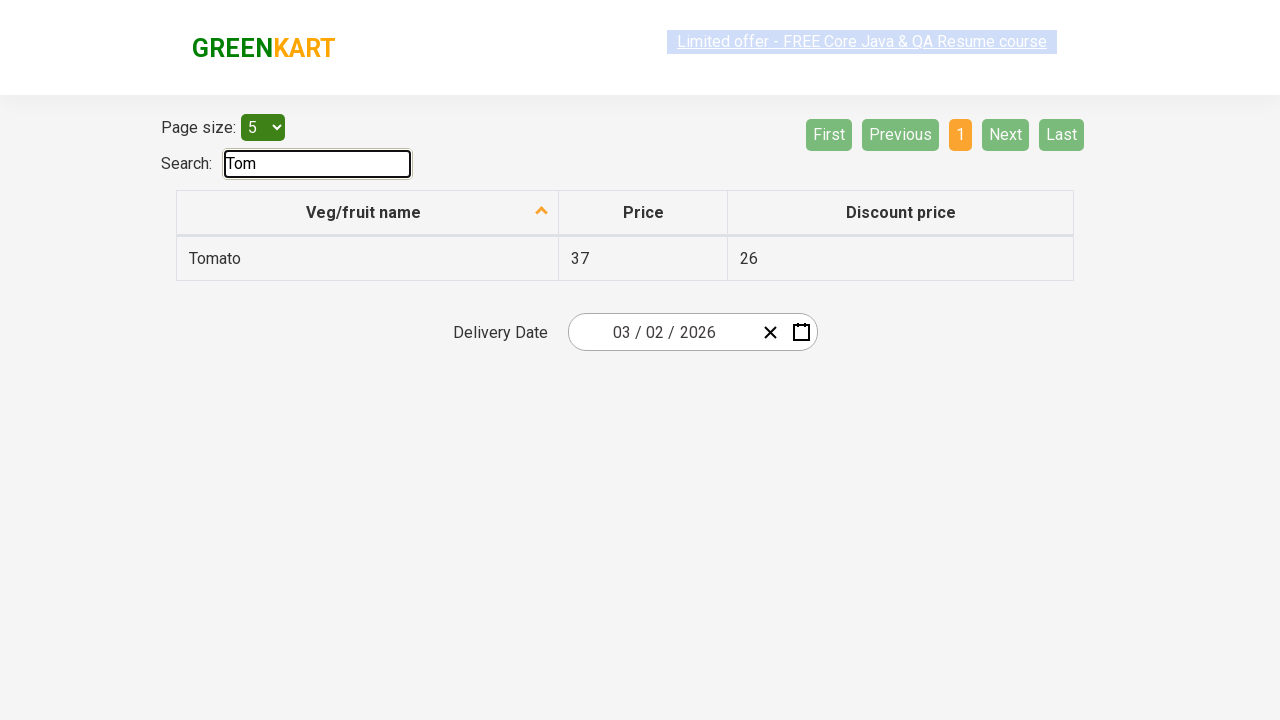

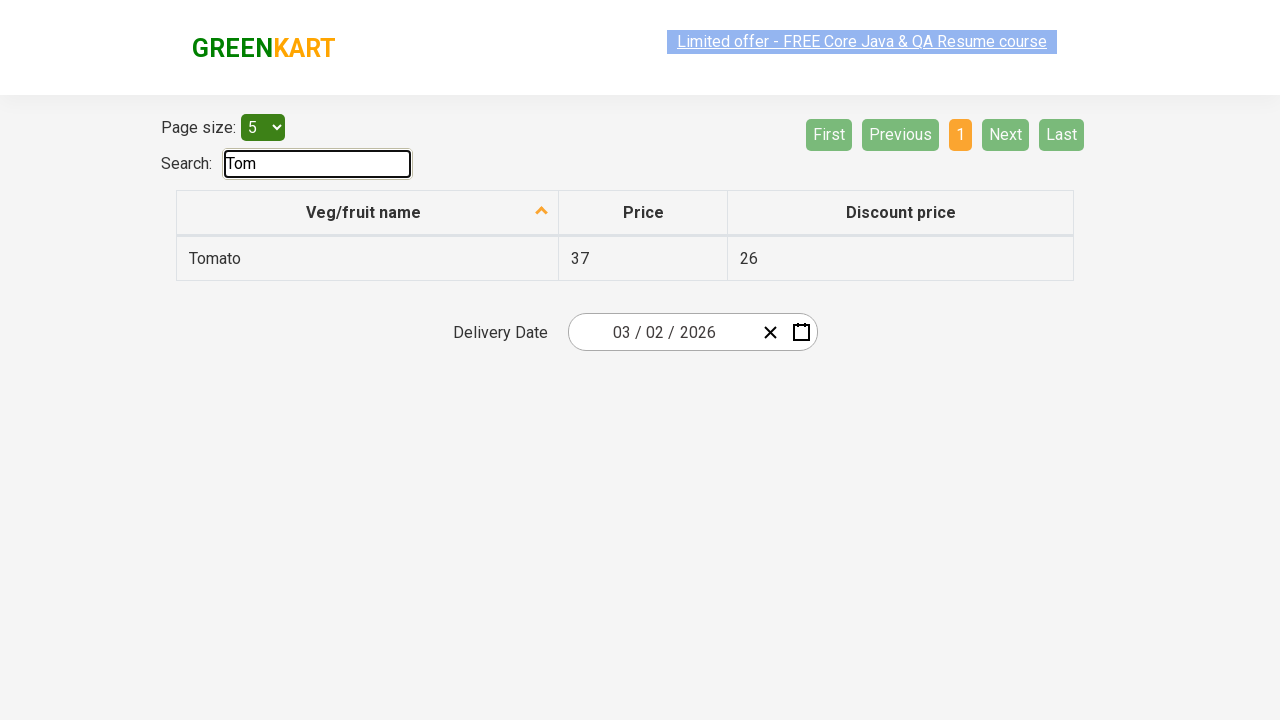